Navigates to the Cuddledown website and verifies that the URL matches the expected value

Starting URL: https://www.cuddledown.com/

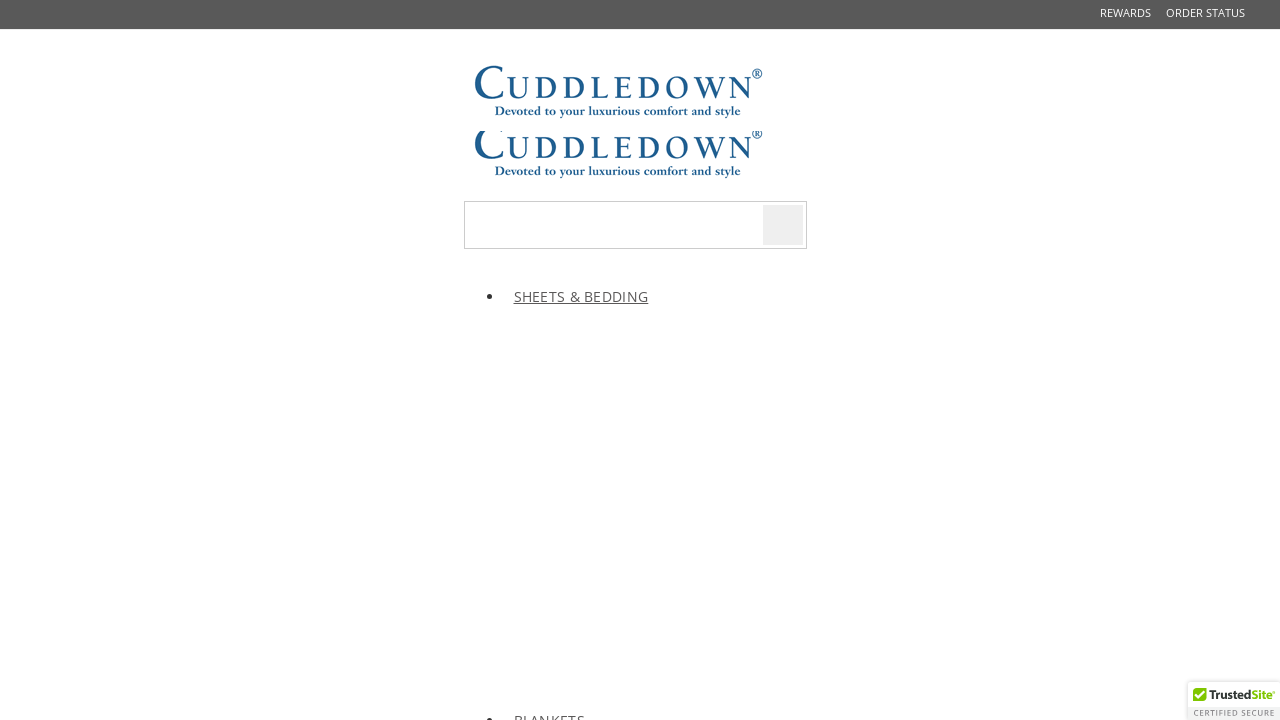

Navigated to Cuddledown website homepage
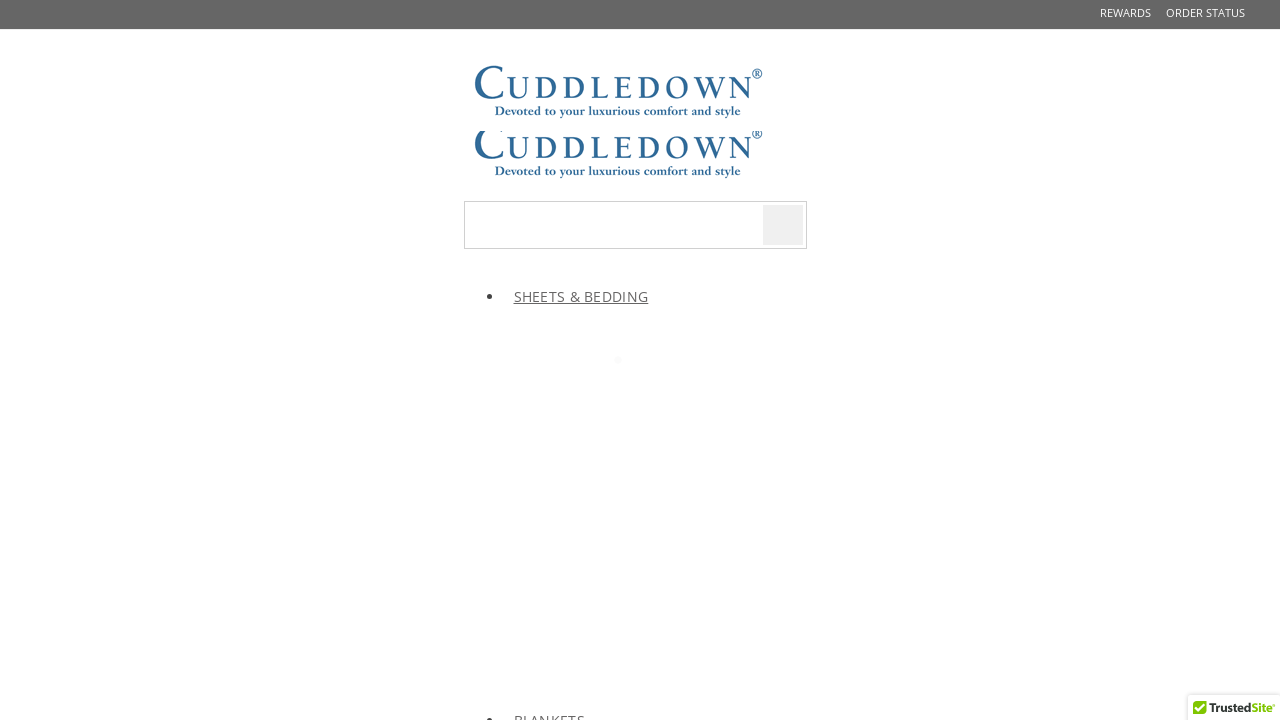

Verified current URL matches expected value
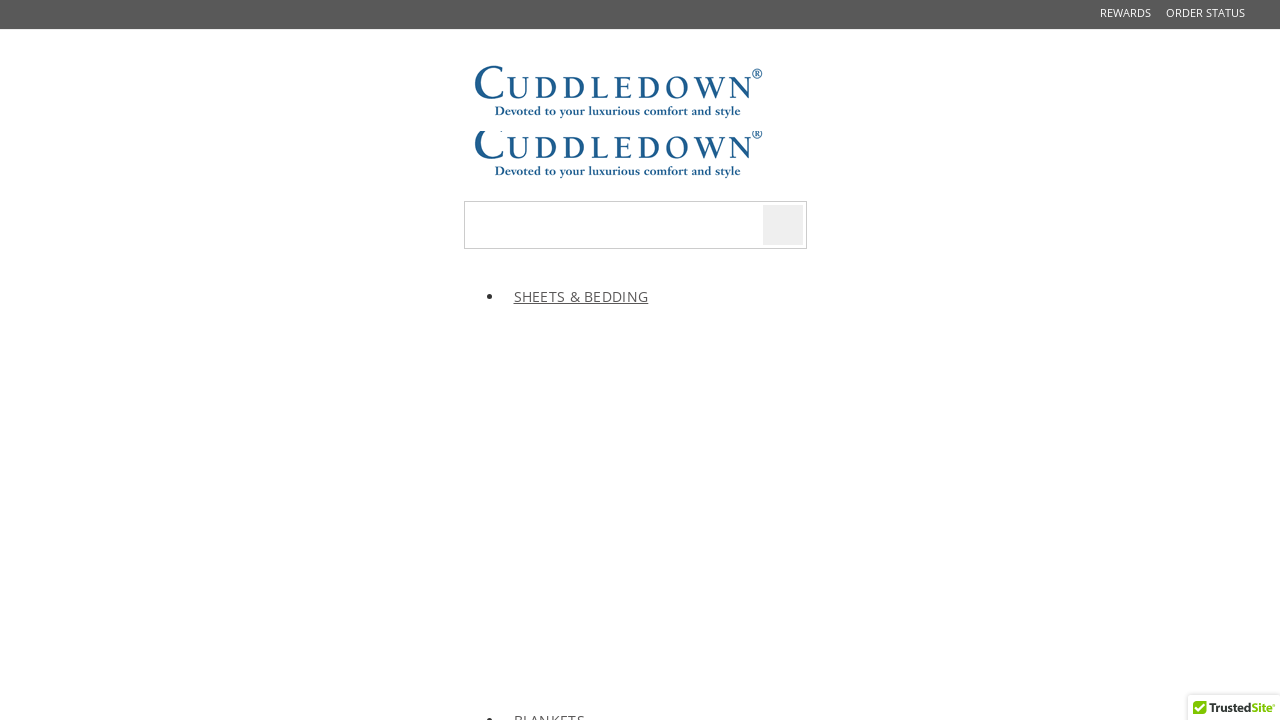

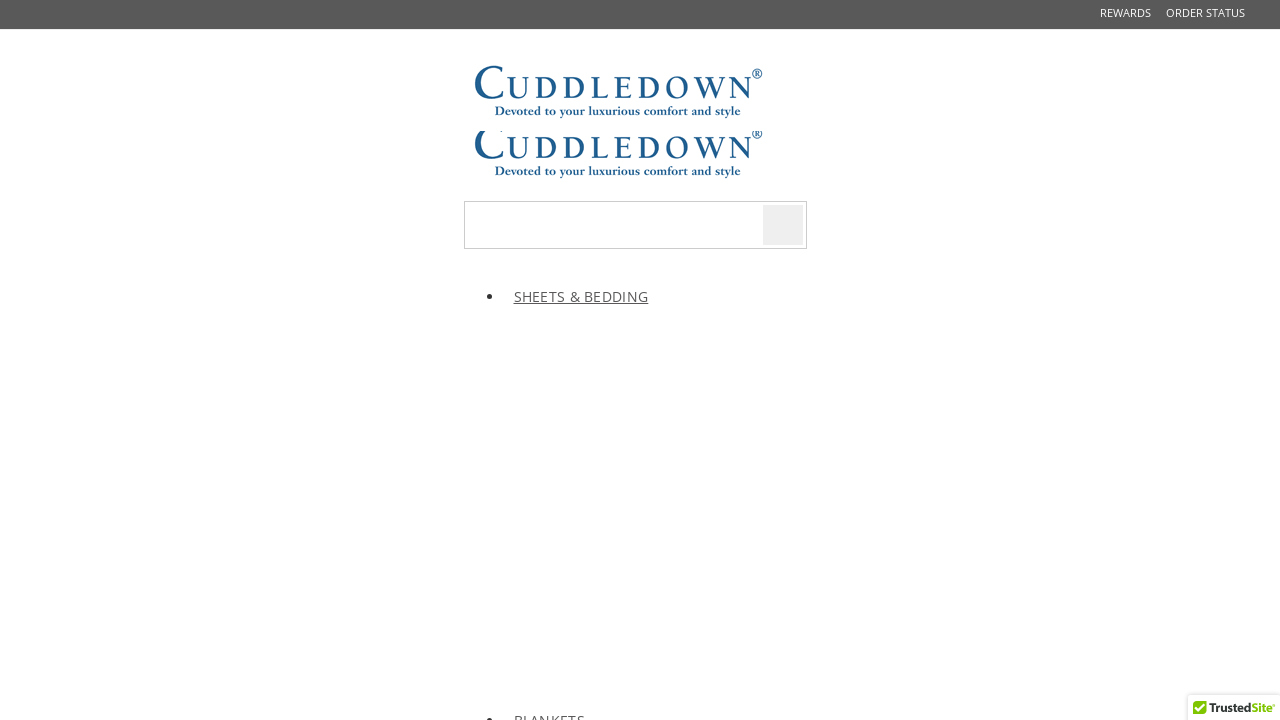